Tests pagination navigation on a quotes website by clicking through multiple pages using the "Next" button and verifying that quotes are displayed on each page.

Starting URL: http://quotes.toscrape.com

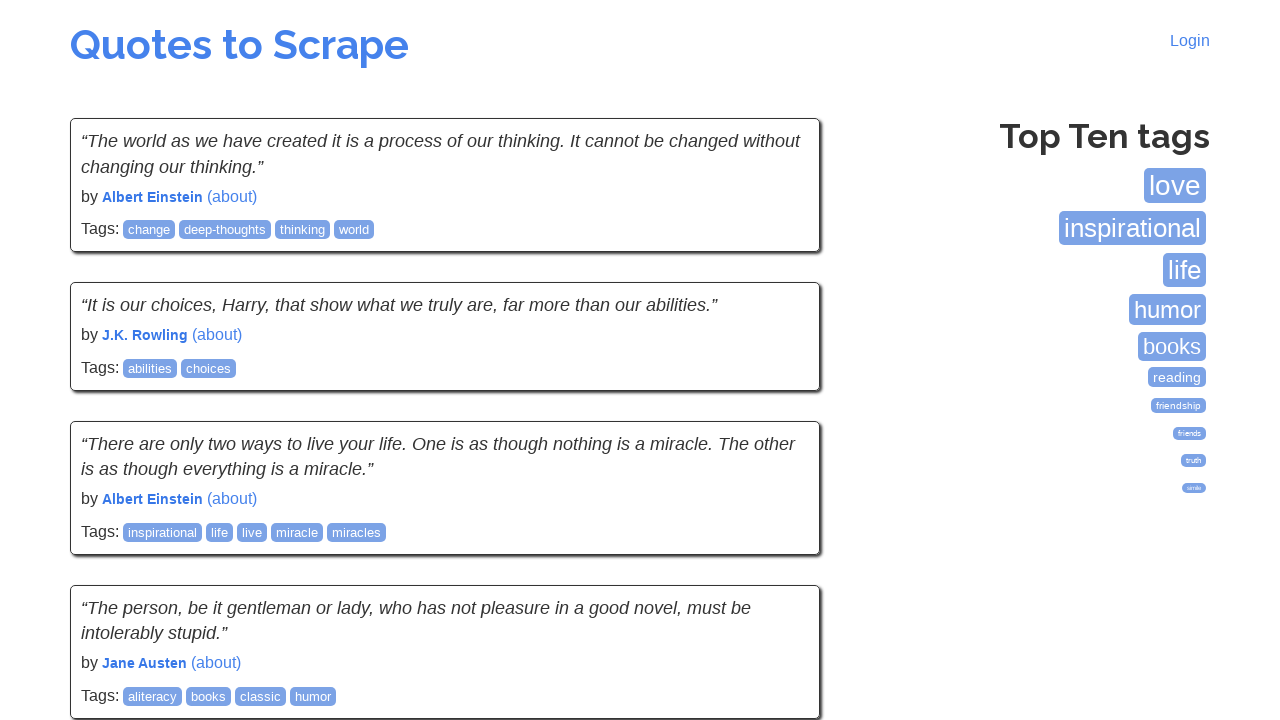

Waited for quotes to load on the first page
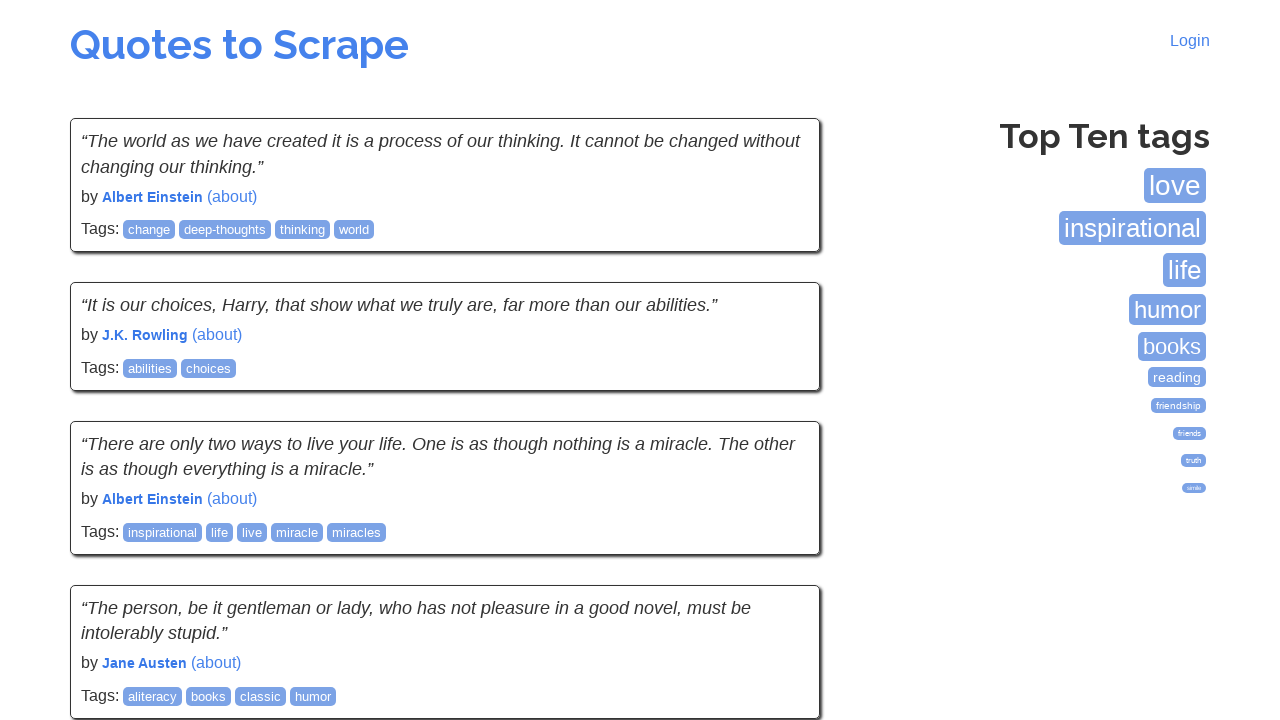

Verified quotes are visible on page 1
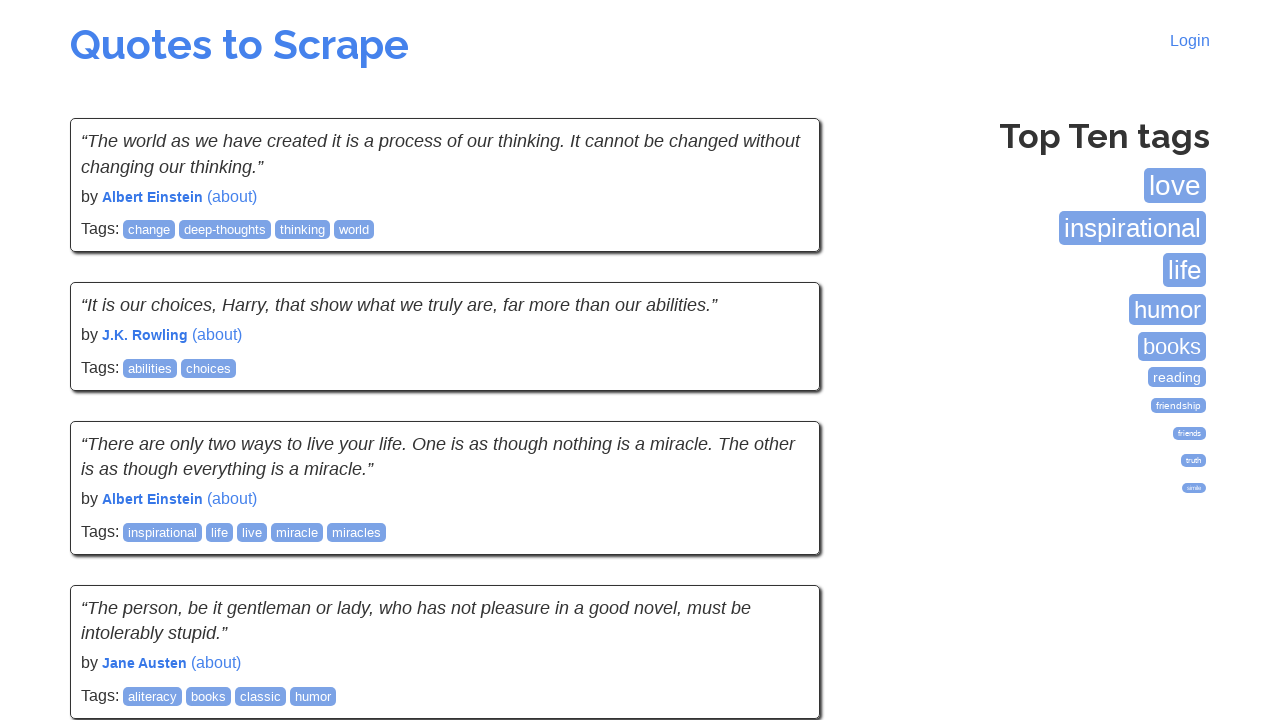

Clicked Next button to navigate from page 1 to page 2 at (778, 542) on .pager .next a
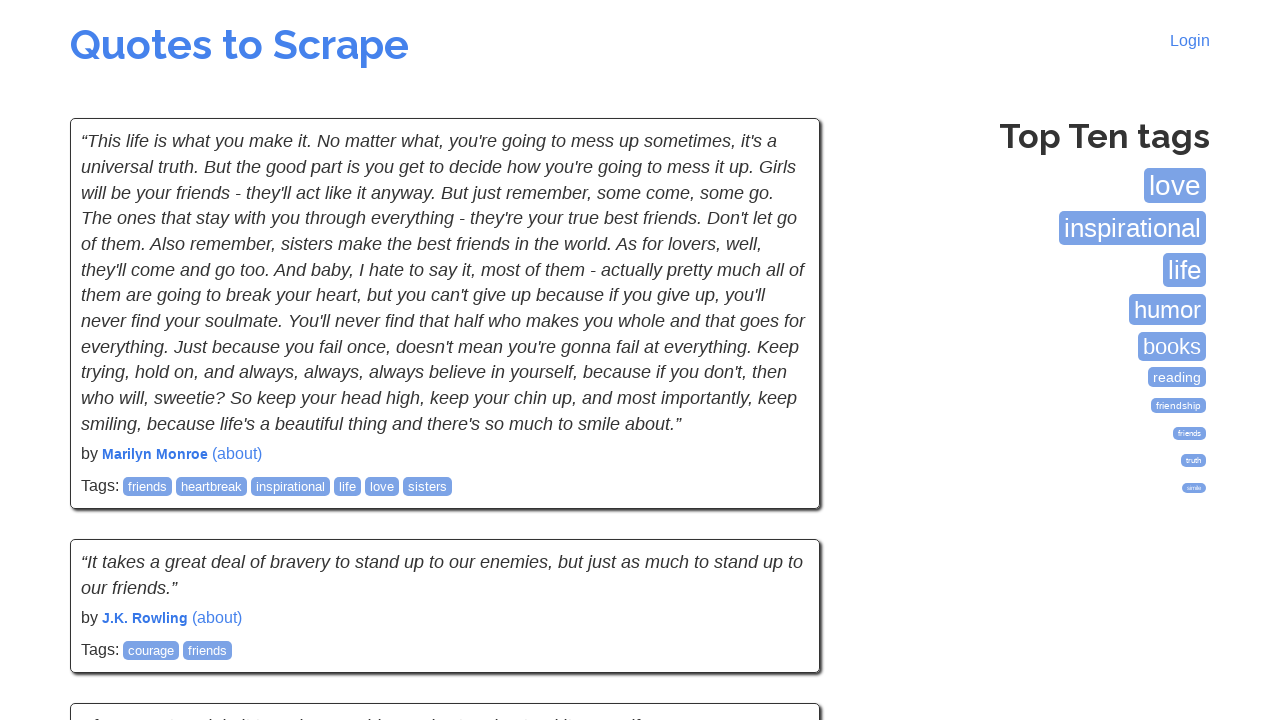

Waited for quotes to load on page 2
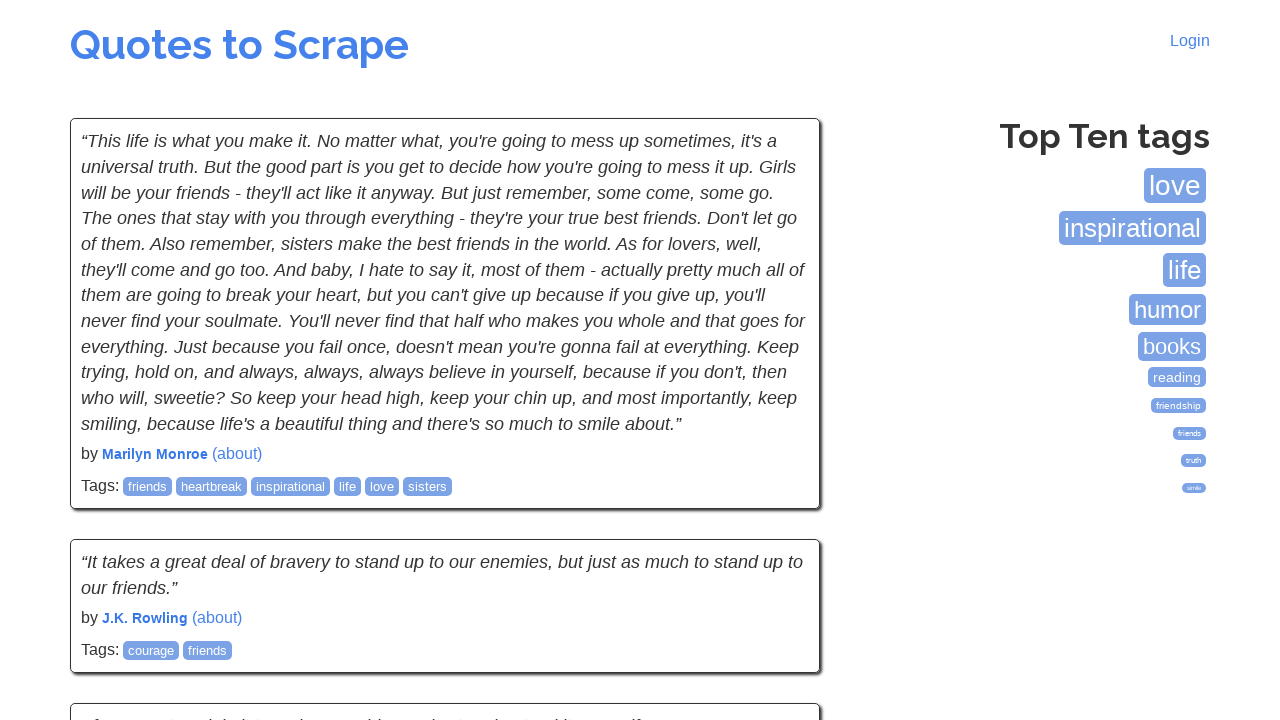

Verified quotes are visible on page 2
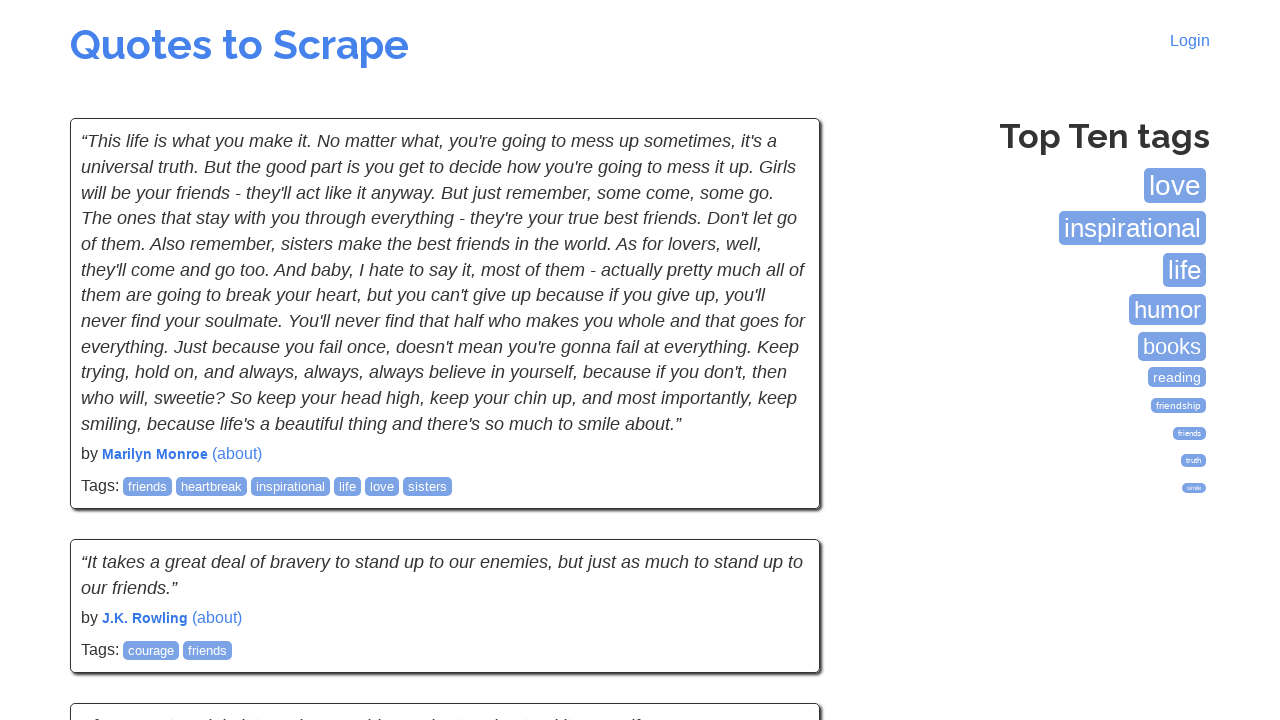

Clicked Next button to navigate from page 2 to page 3 at (778, 542) on .pager .next a
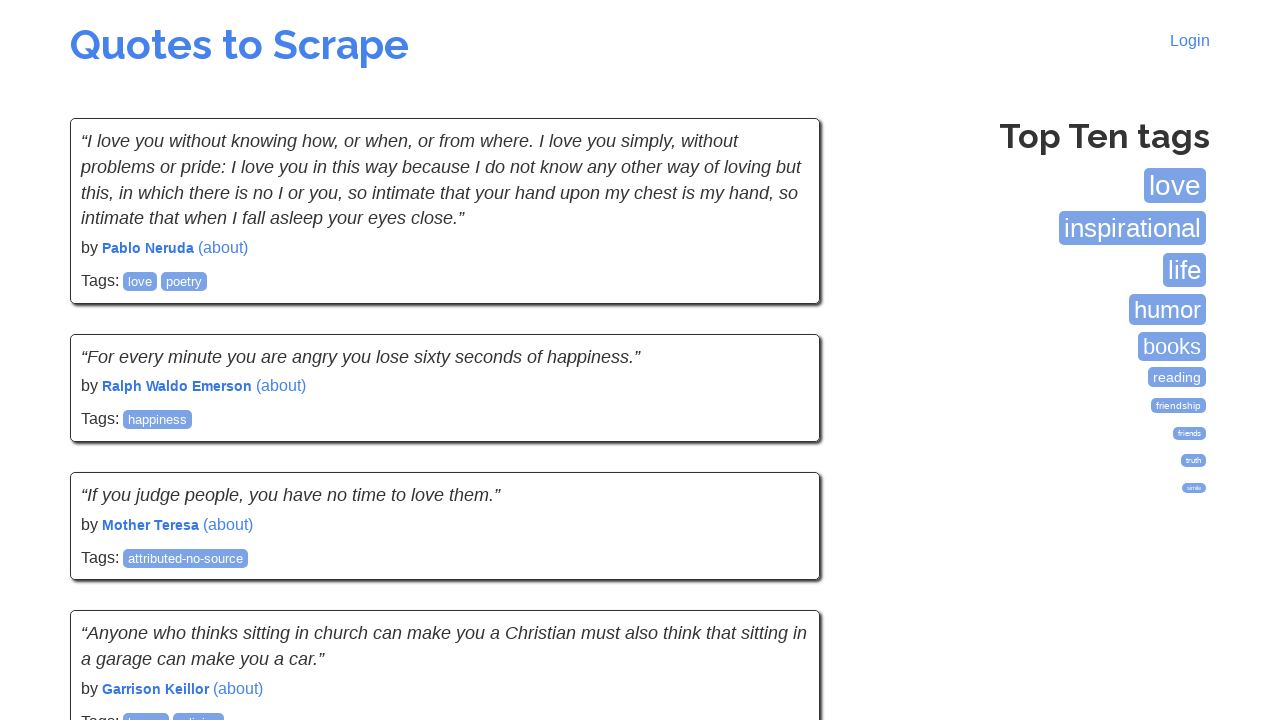

Waited for quotes to load on page 3
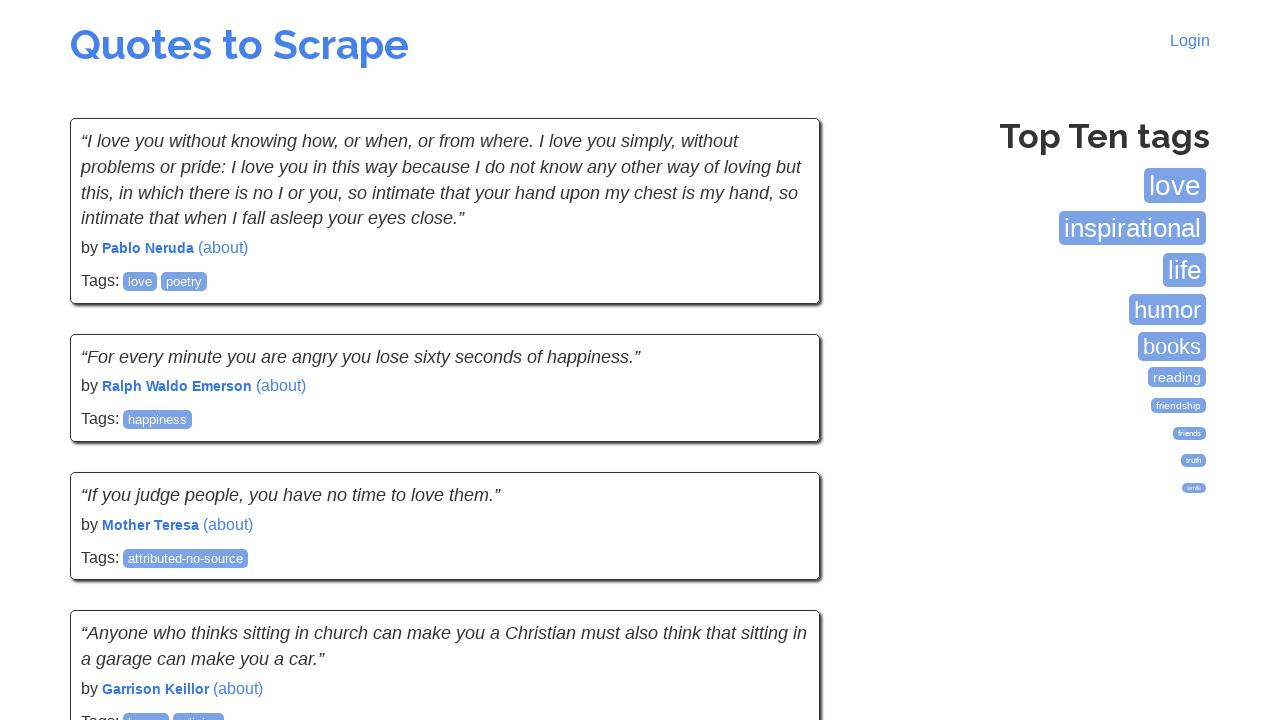

Verified quotes are visible on page 3
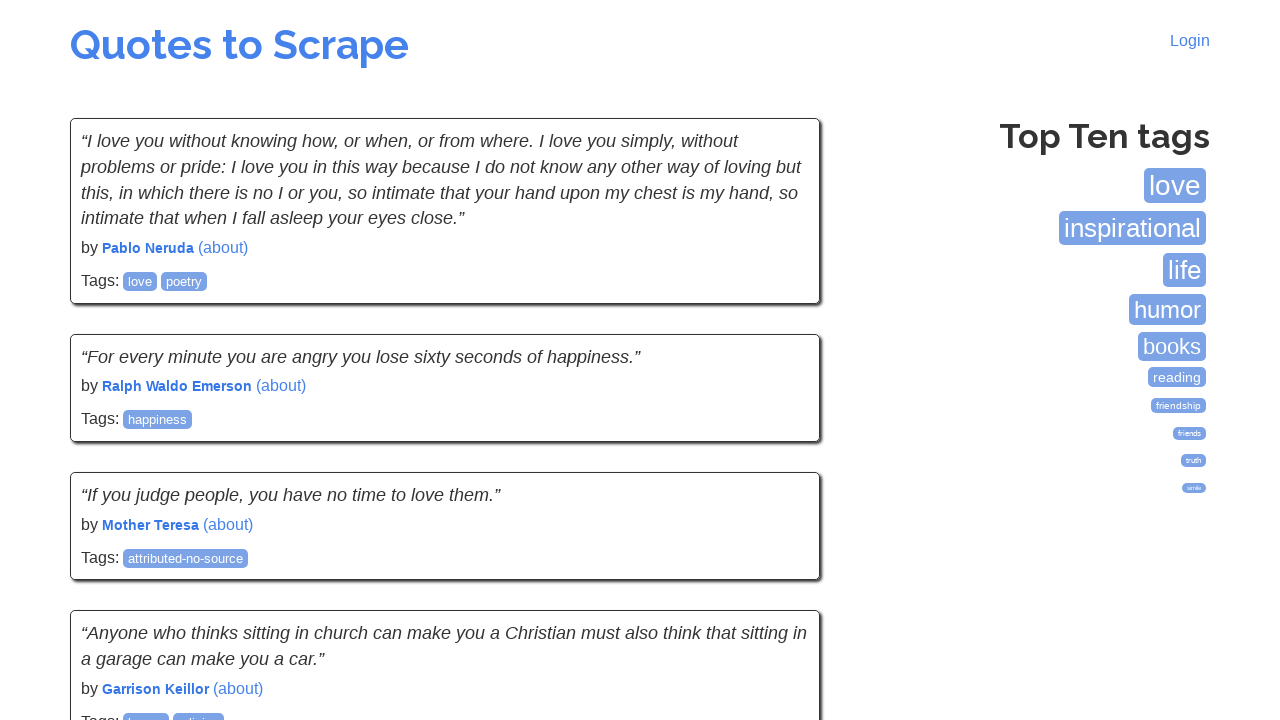

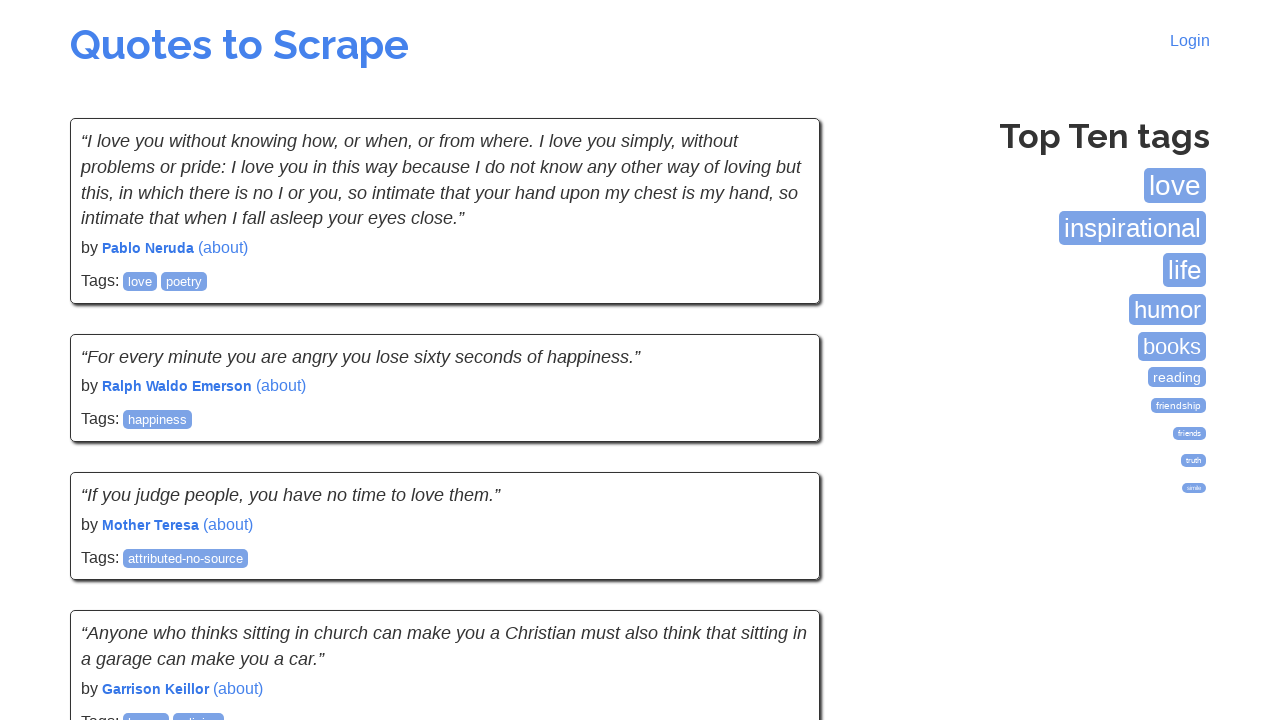